Tests the selectable UI component by scrolling down the page and clicking on multiple list items to select them in sequence.

Starting URL: https://www.tutorialspoint.com/selenium/practice/selectable.php

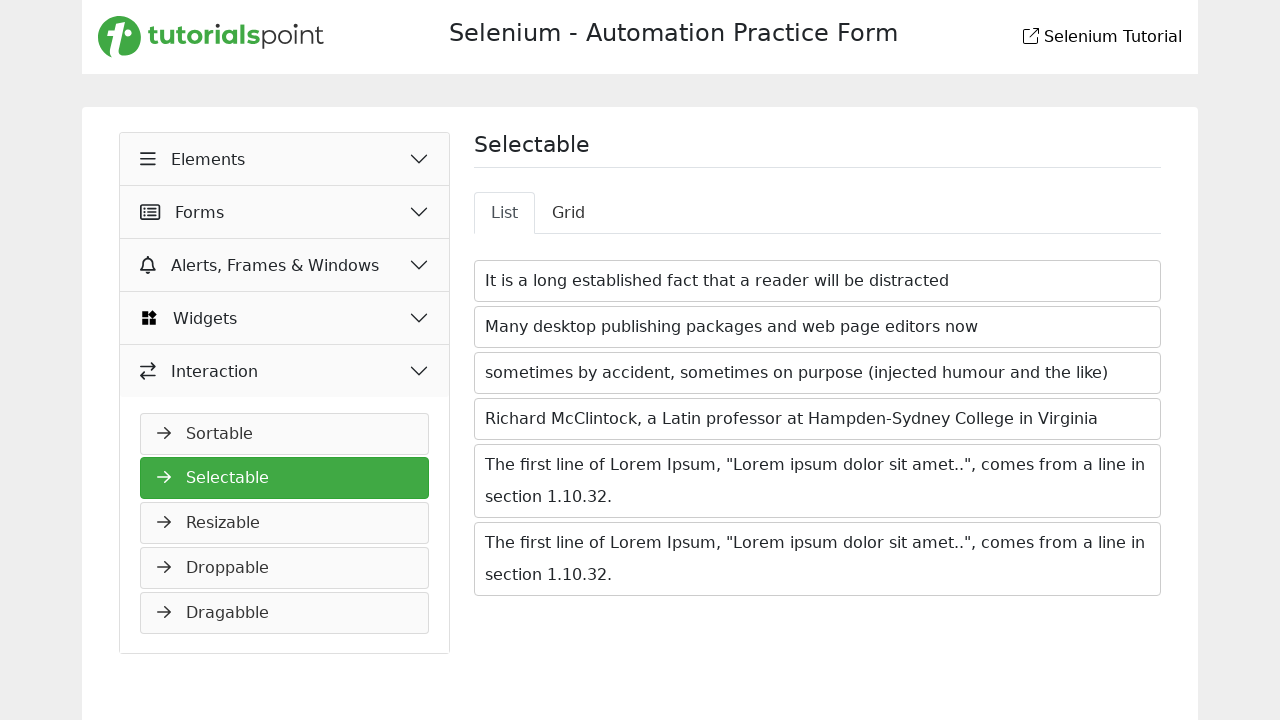

Pressed PageDown to scroll down the page
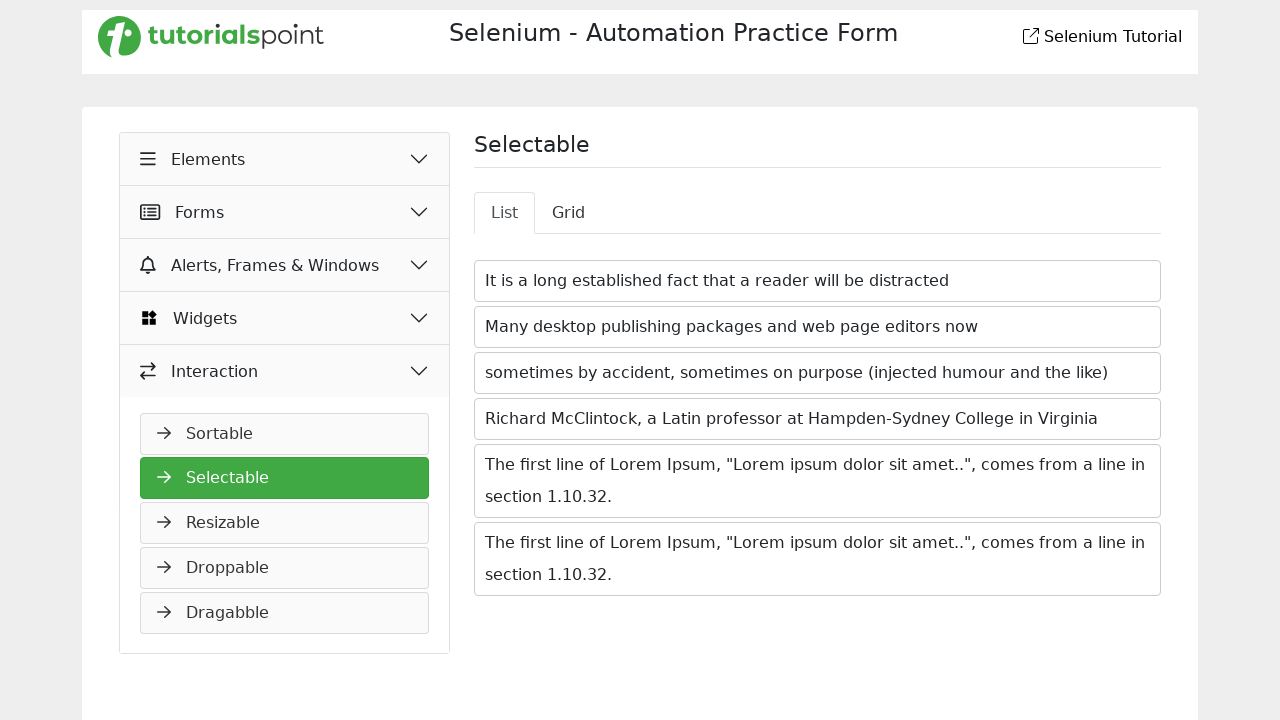

Waited for selectable list items to be visible
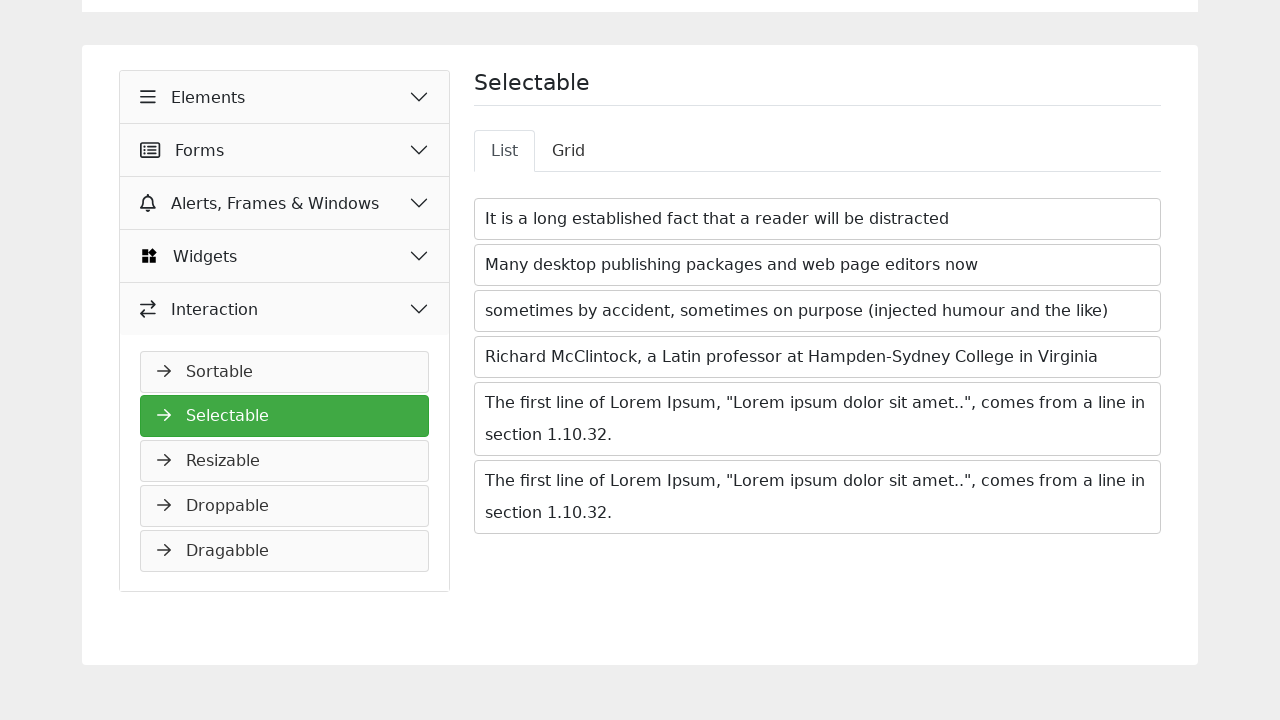

Located all selectable list items
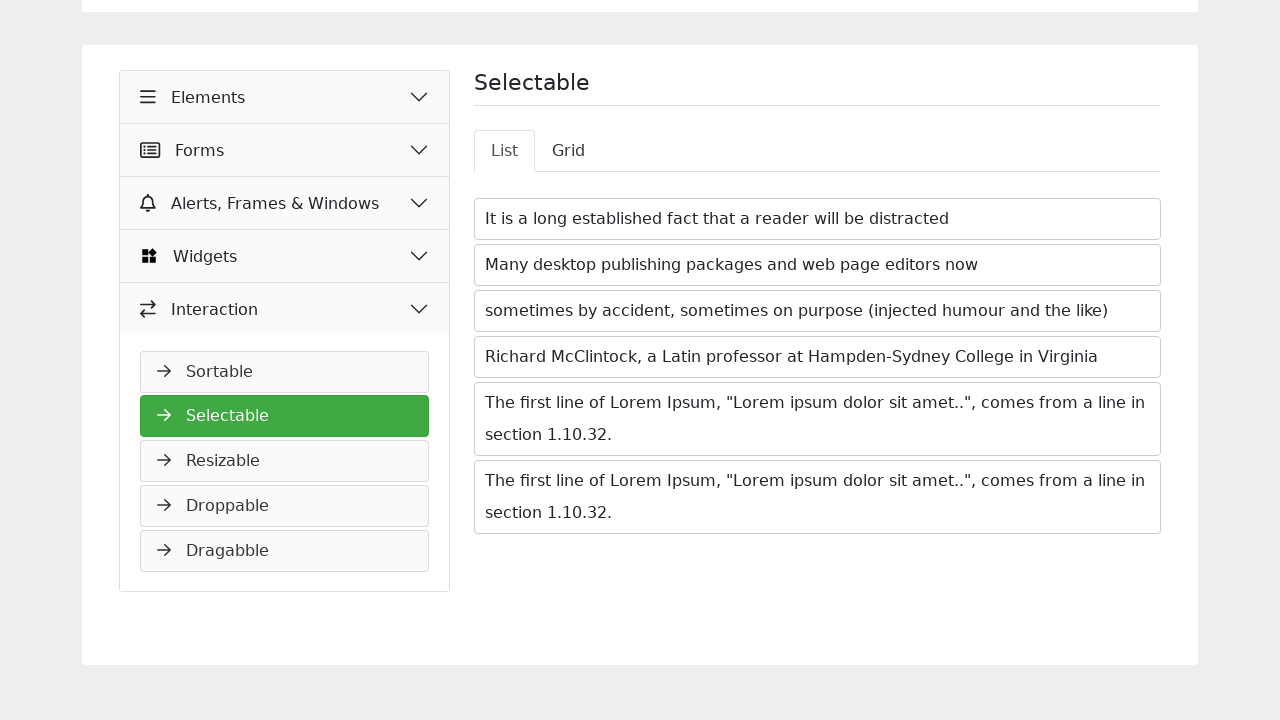

Clicked on the first selectable list item to select it at (818, 219) on xpath=//*[@id='nav-home']/ul/li >> nth=0
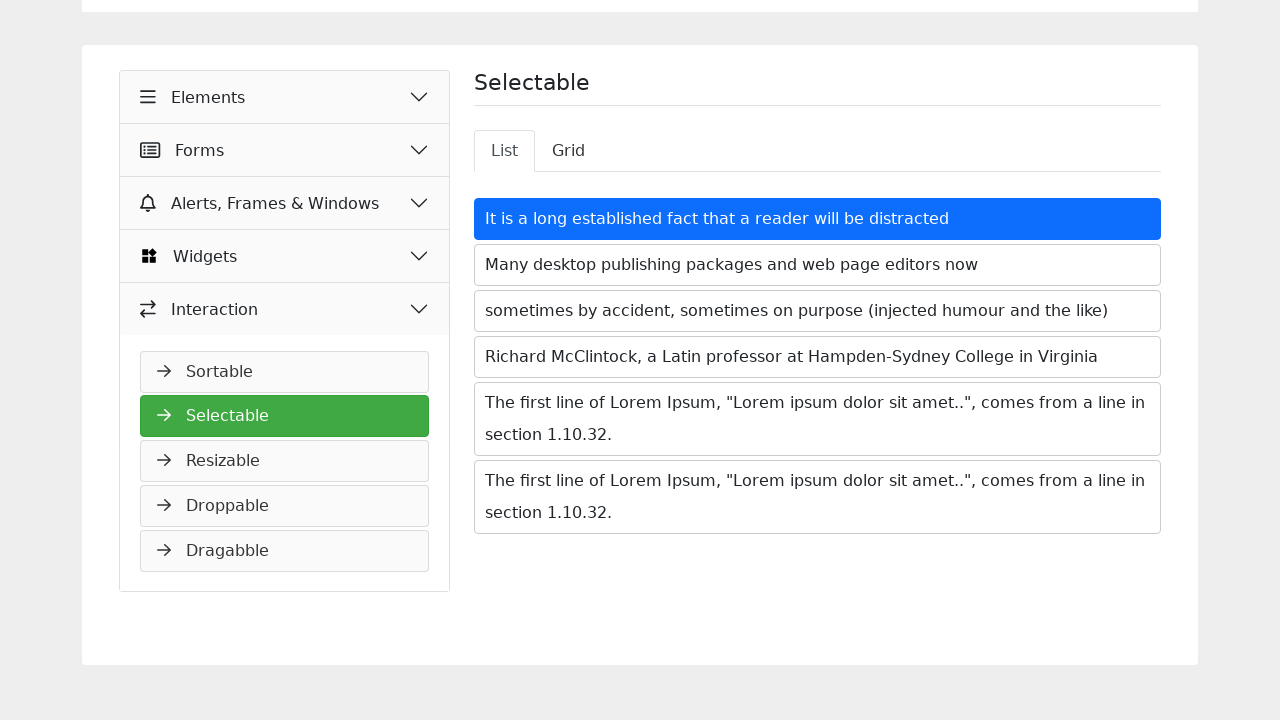

Clicked on the second selectable list item to select it at (818, 265) on xpath=//*[@id='nav-home']/ul/li >> nth=1
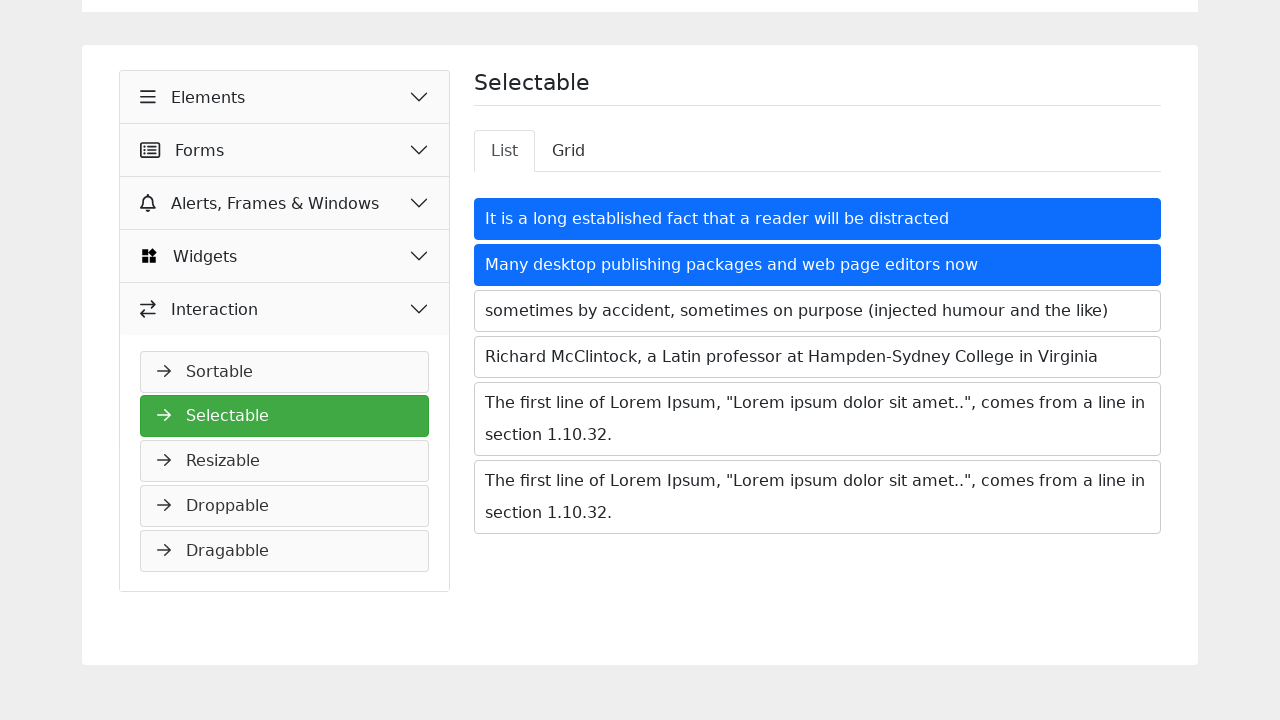

Clicked on the third selectable list item to select it at (818, 311) on xpath=//*[@id='nav-home']/ul/li >> nth=2
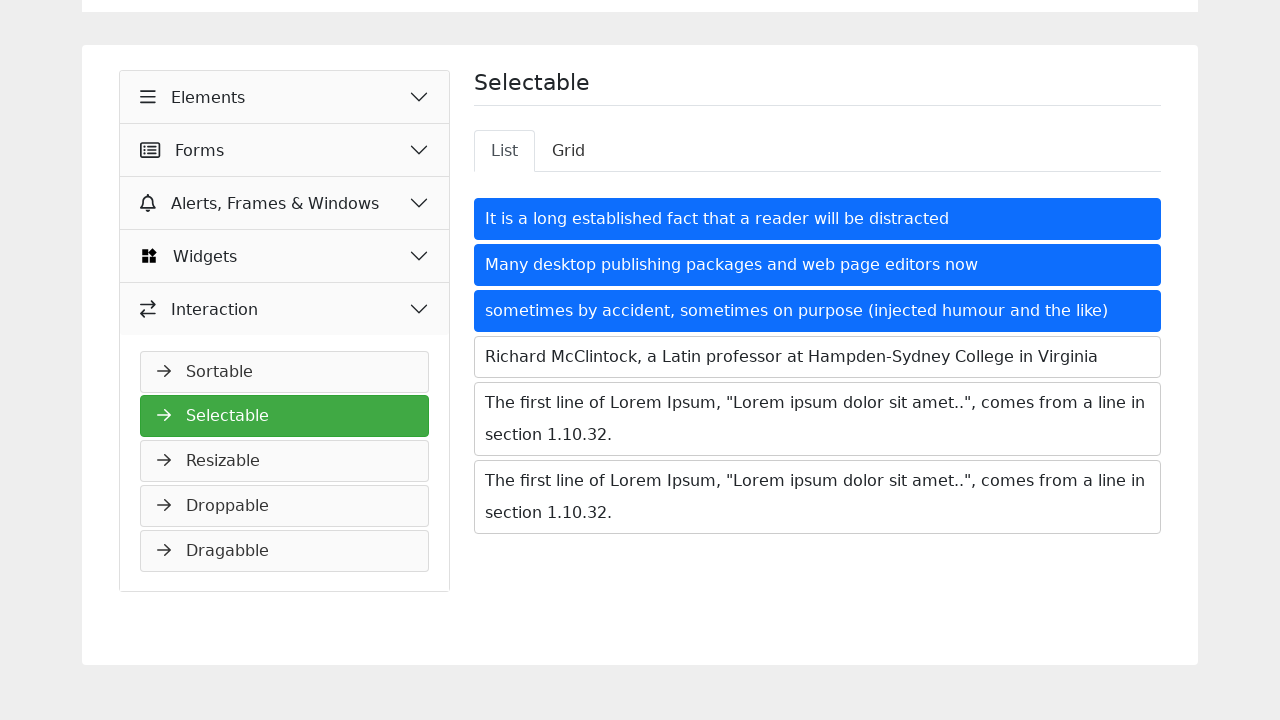

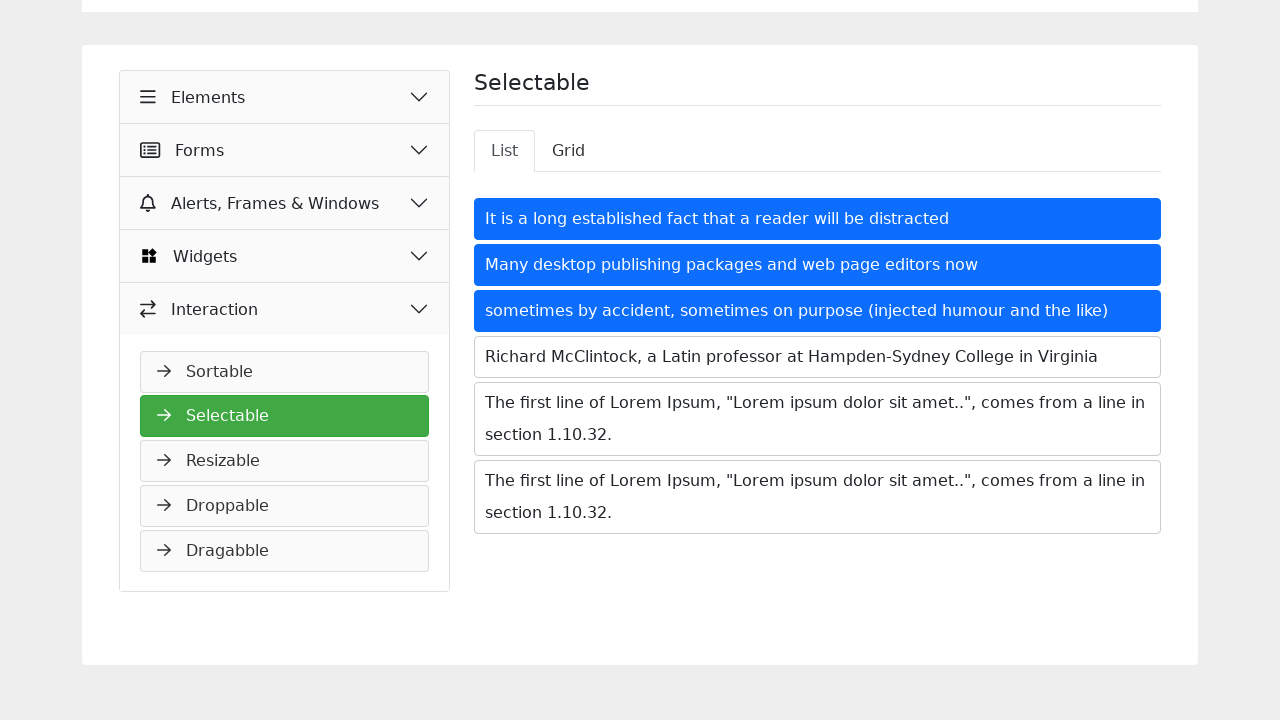